Tests browser navigation functionality by navigating to a travel website, going back, going forward, and then navigating to a different URL (redbus.in)

Starting URL: https://www.makemytrip.com

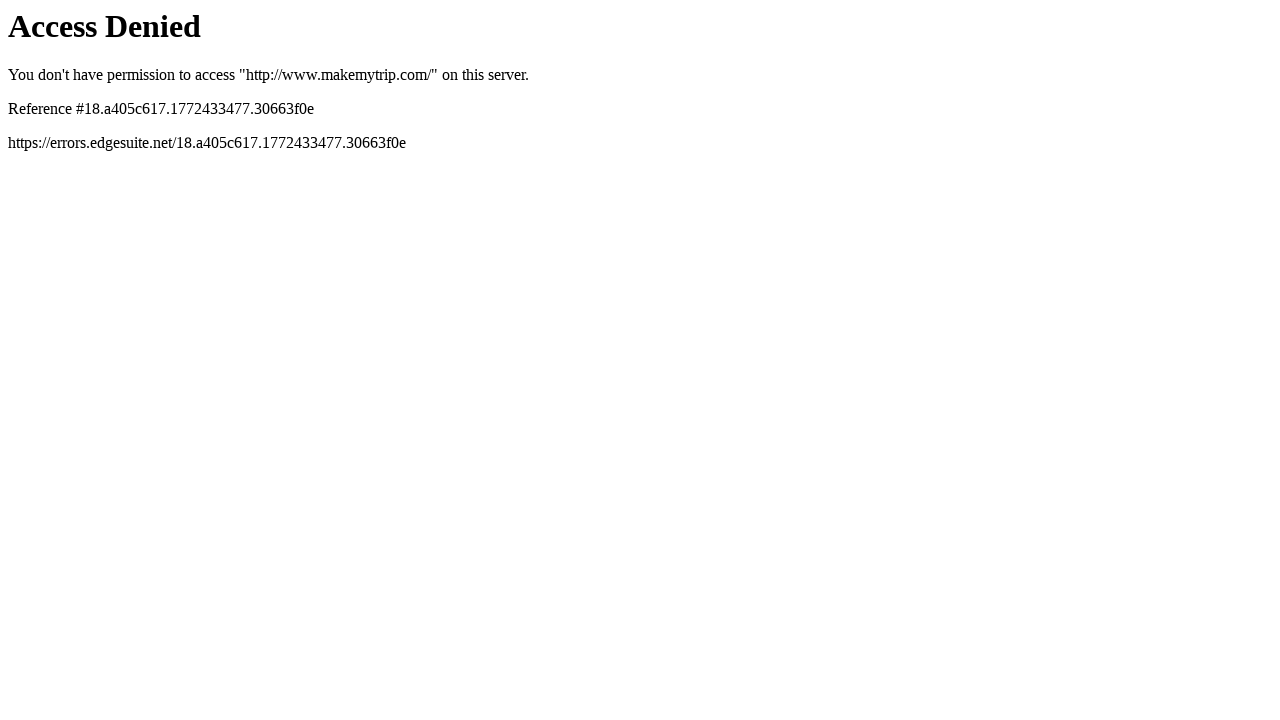

Navigated back to previous page
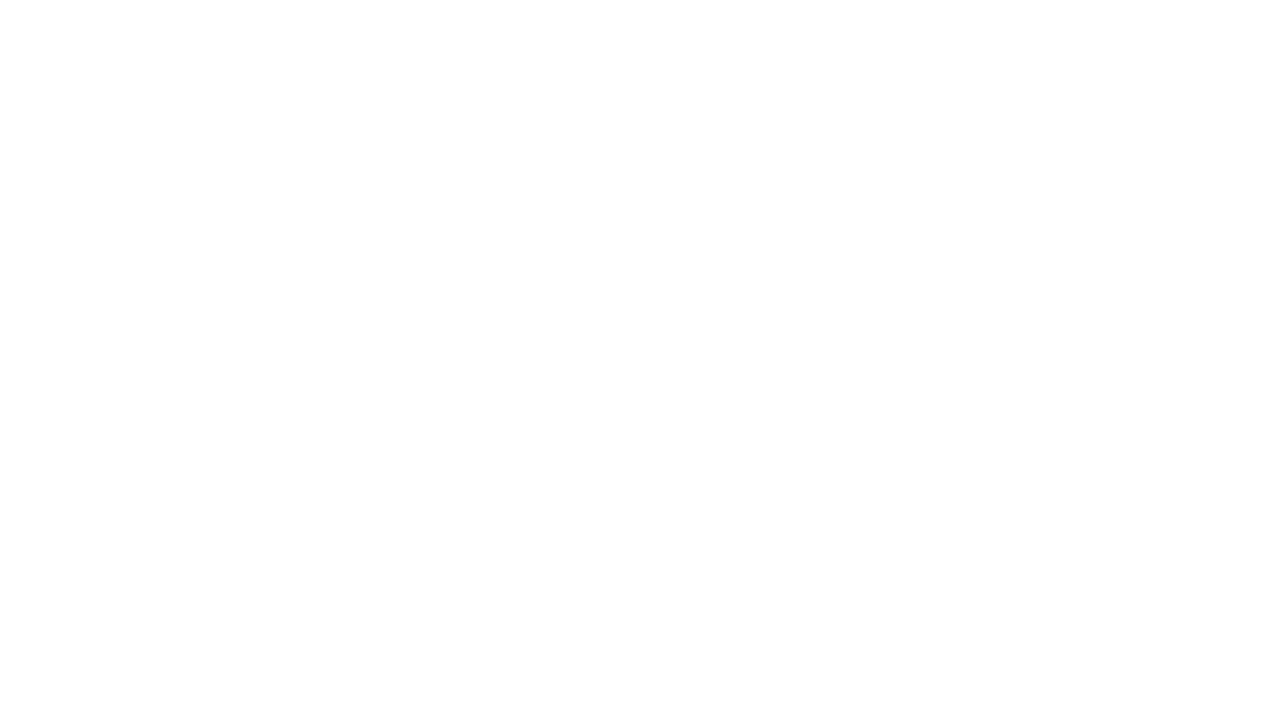

Navigated forward to makemytrip.com
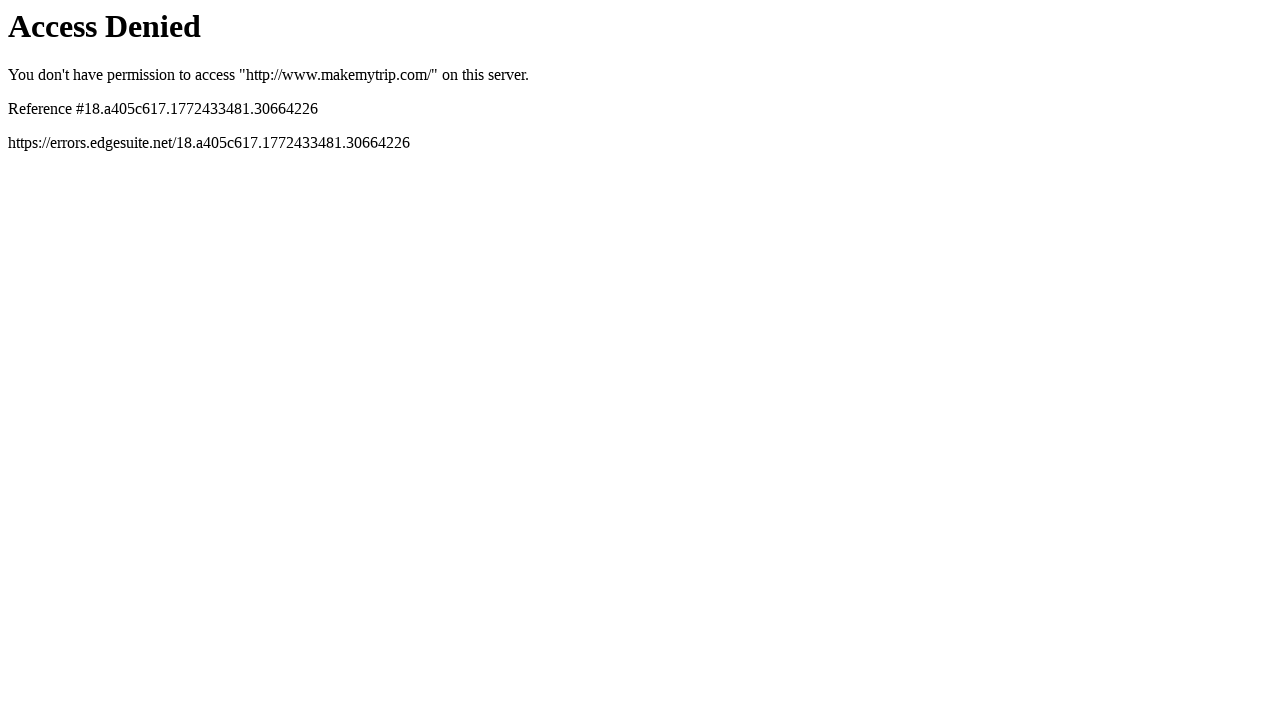

Navigated to redbus.in
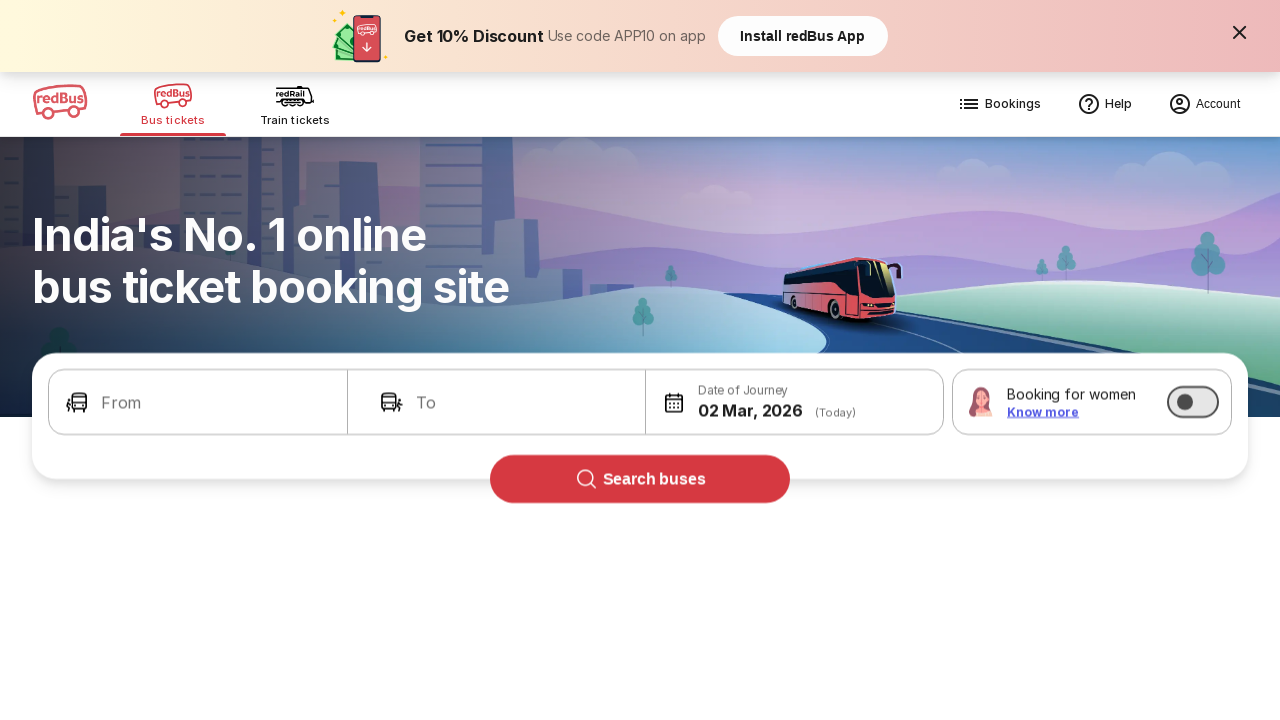

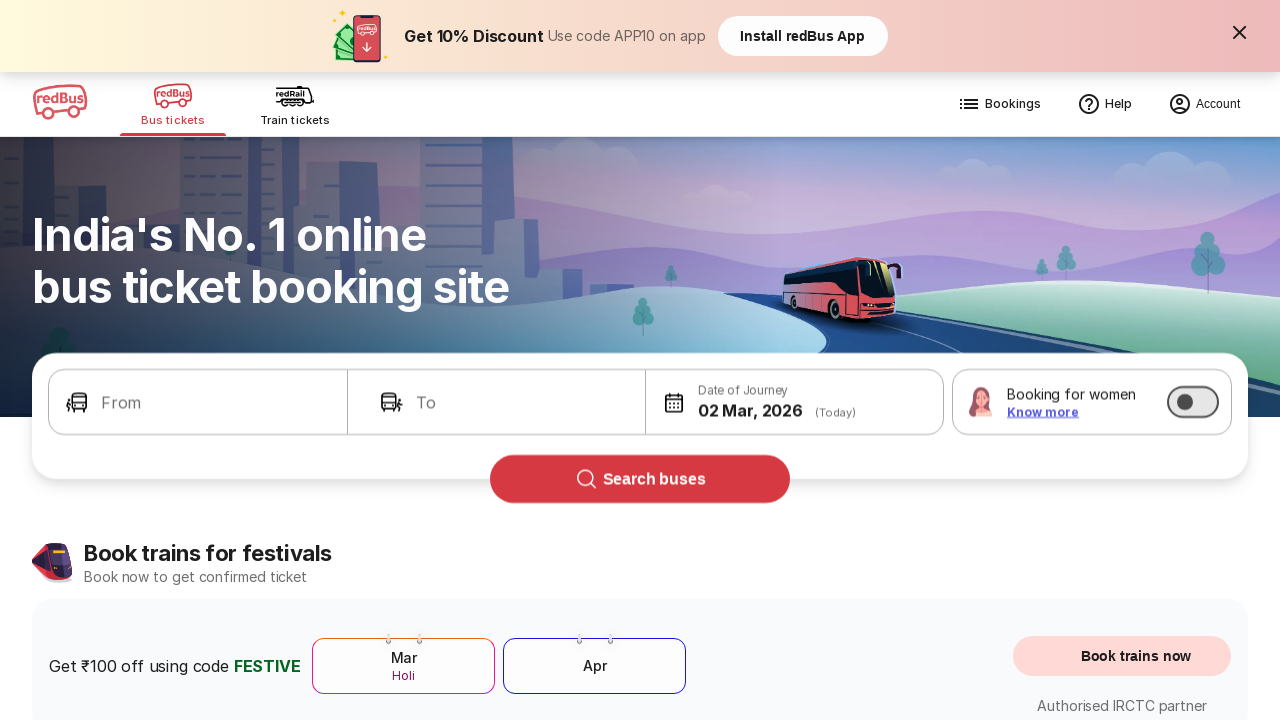